Tests that invalid credentials show the correct error message

Starting URL: https://the-internet.herokuapp.com/

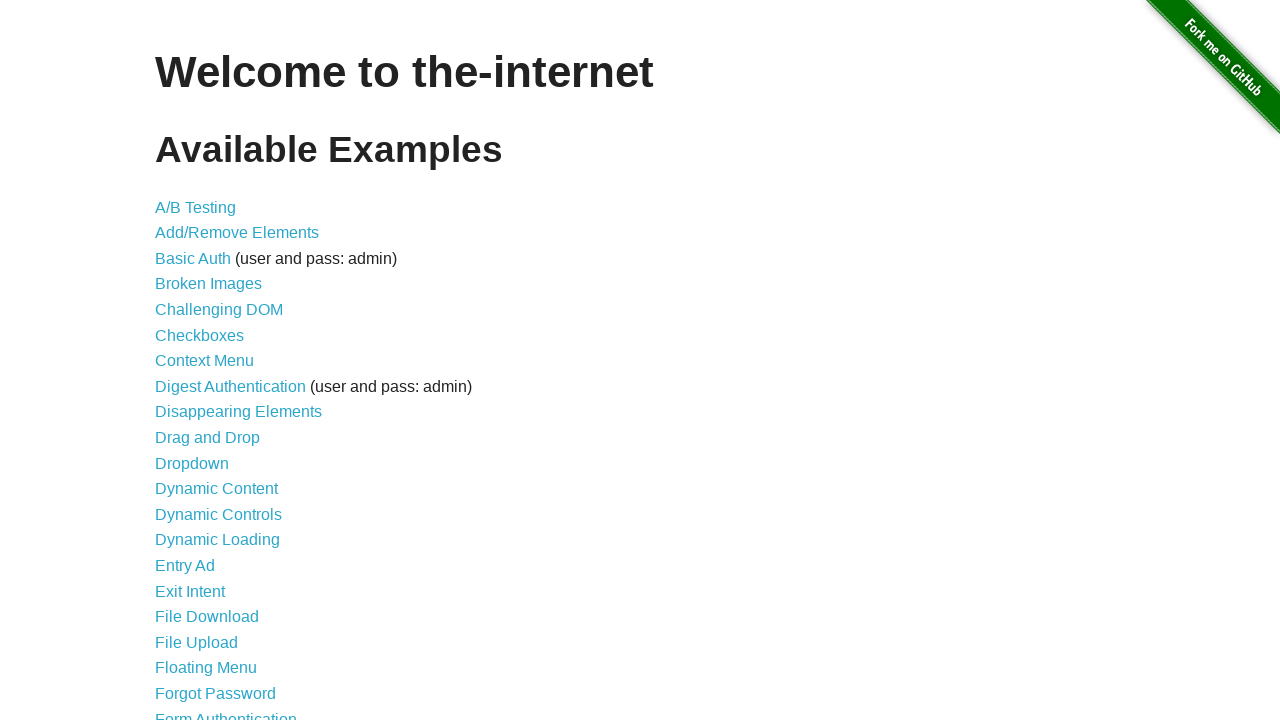

Clicked on Form Authentication link at (226, 712) on text=Form Authentication
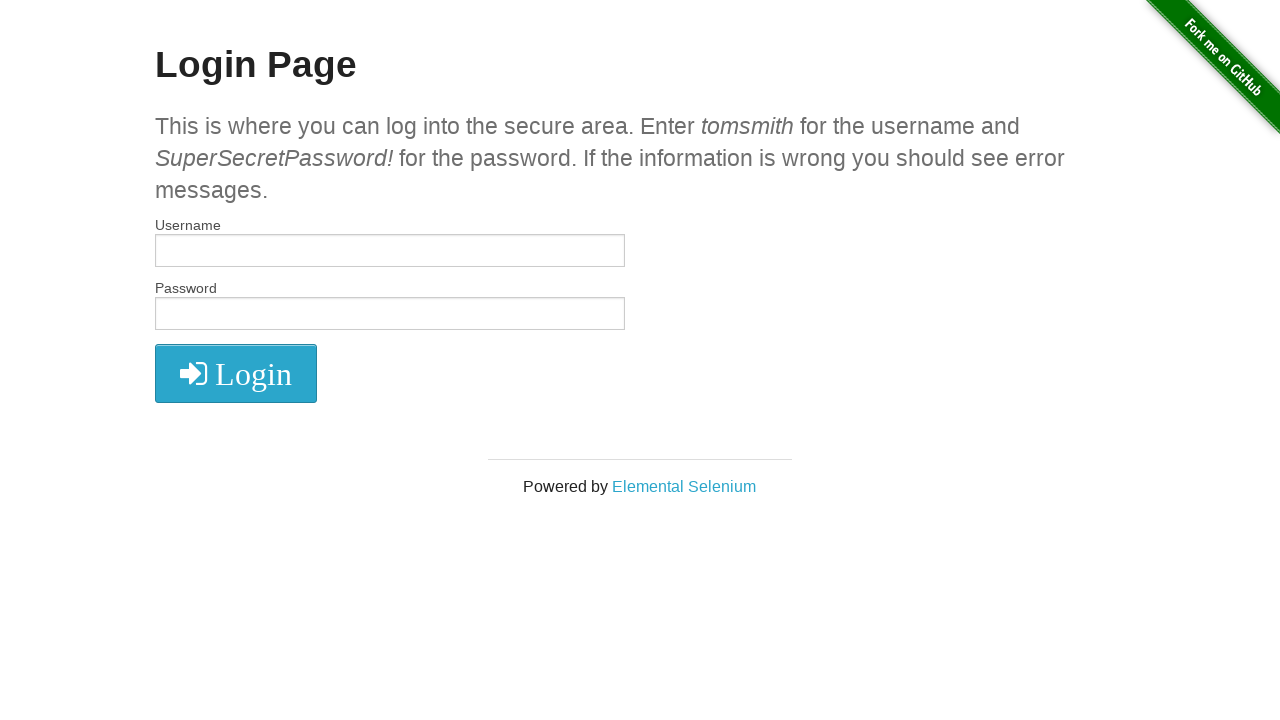

Entered invalid username 'invaliduser123' on #username
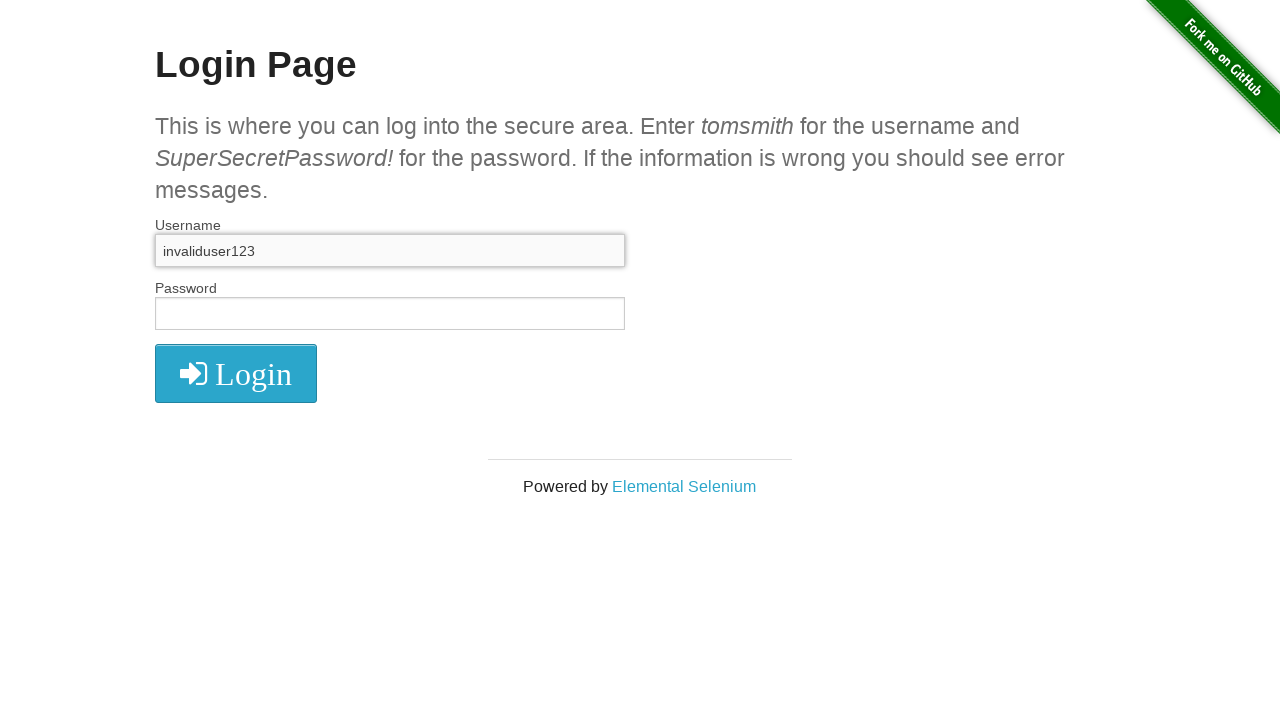

Entered invalid password 'wrongpassword456' on #password
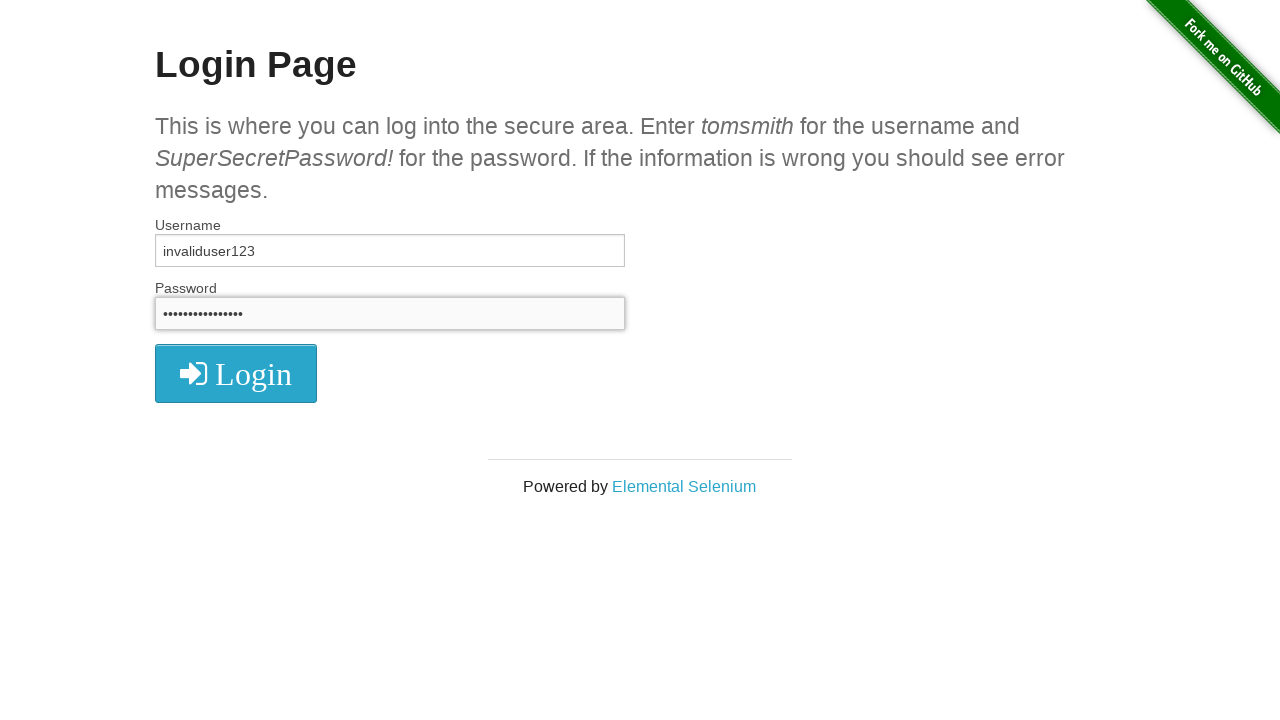

Clicked login button with invalid credentials at (236, 373) on button.radius
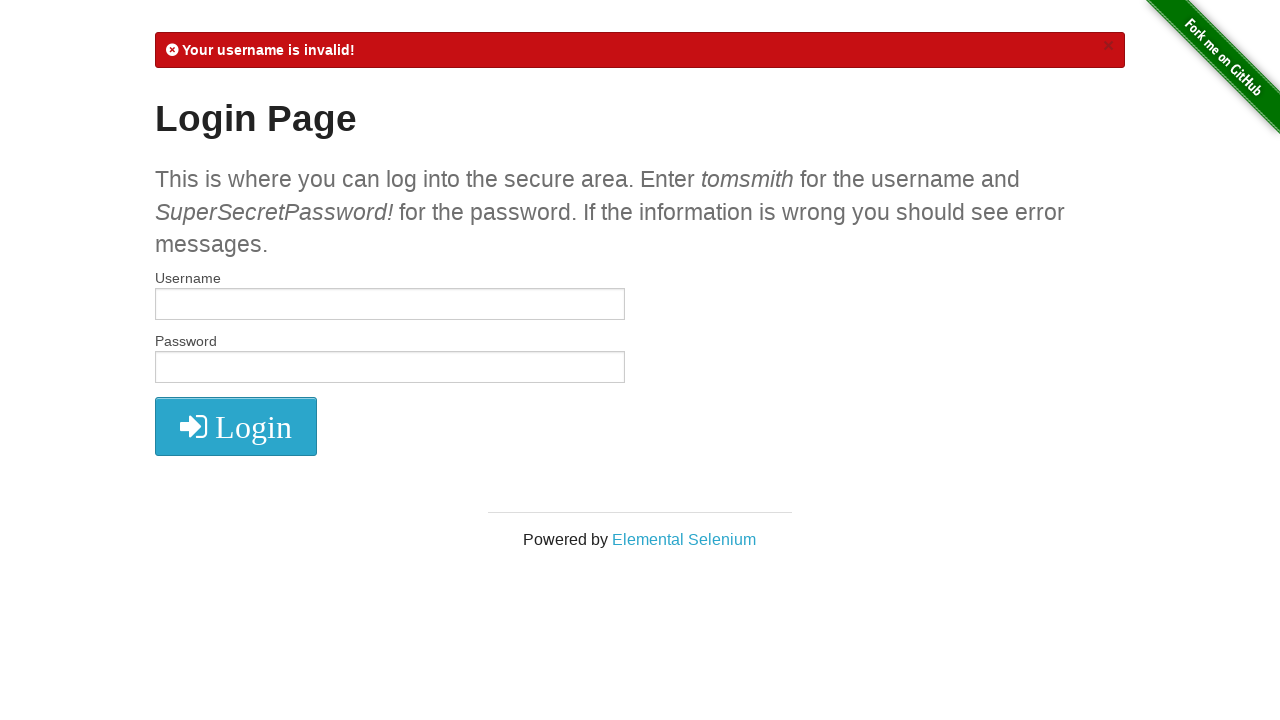

Retrieved error message from flash element
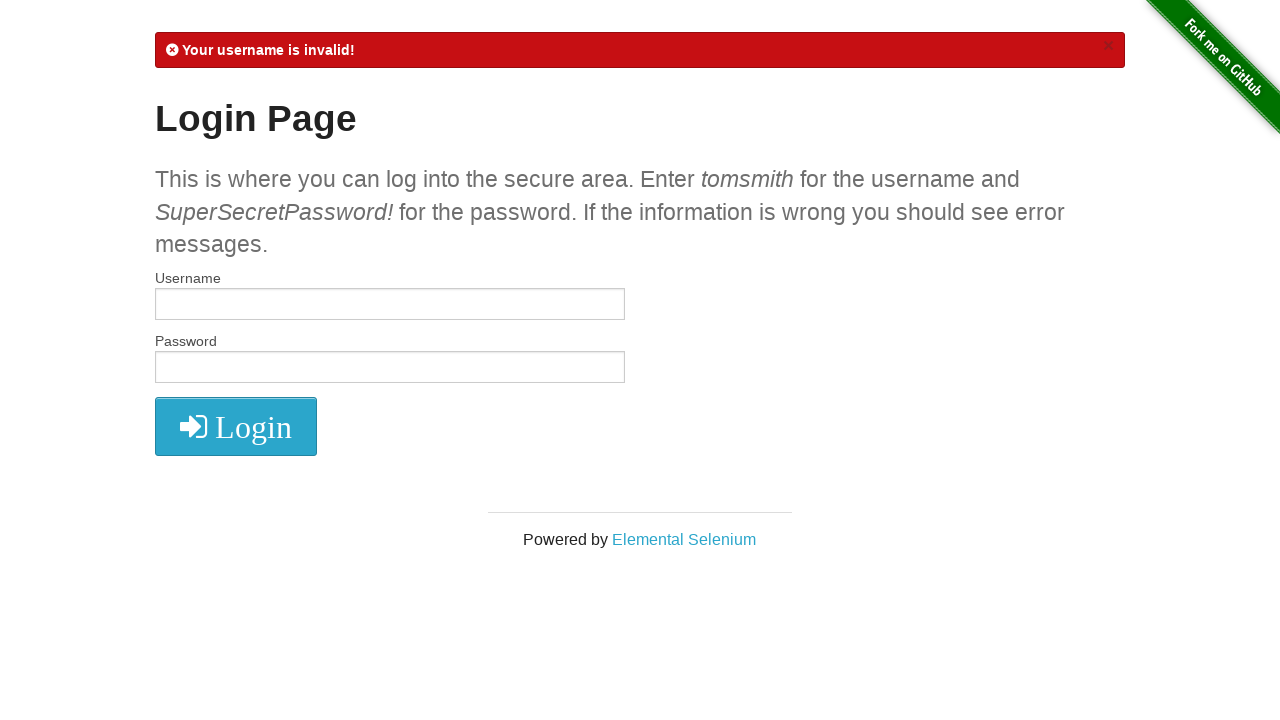

Verified error message contains 'Your username is invalid!'
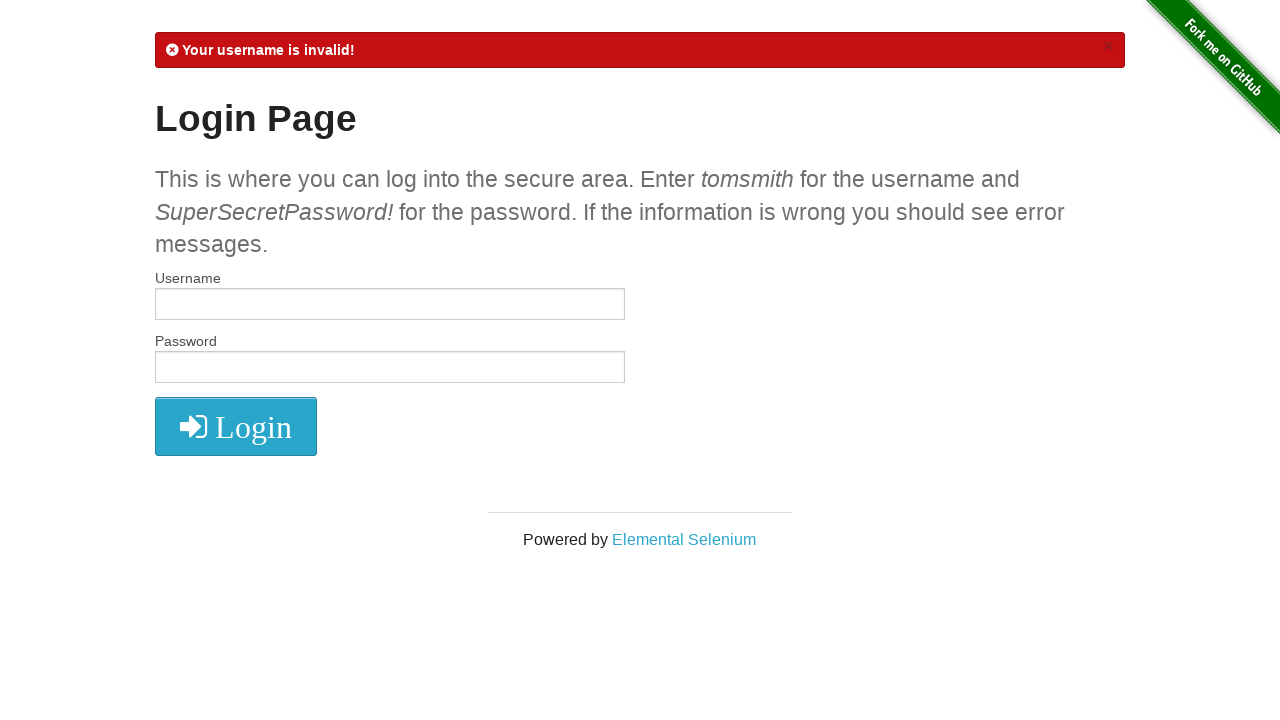

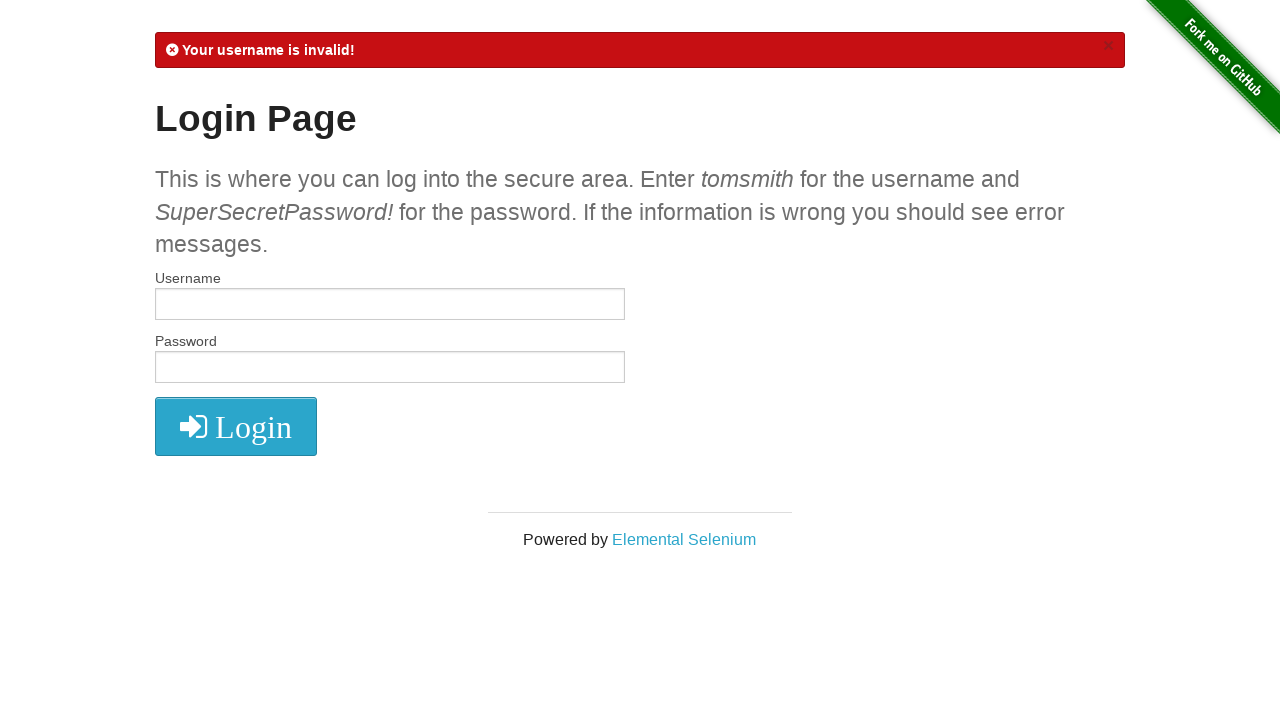